Tests an e-commerce shopping flow by searching for products containing "ber", adding all matching items to cart, proceeding to checkout, applying a promo code, and verifying the discount is applied and totals are calculated correctly.

Starting URL: https://rahulshettyacademy.com/seleniumPractise/

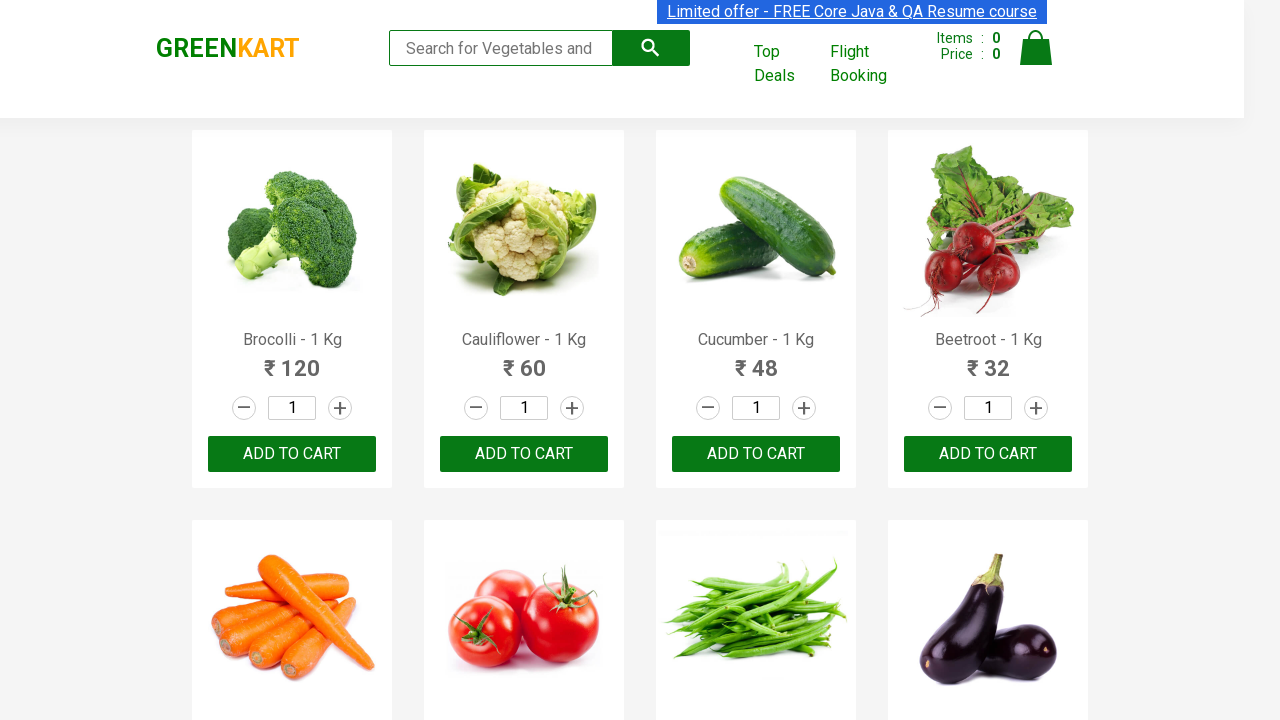

Filled search field with 'ber' on input.search-keyword
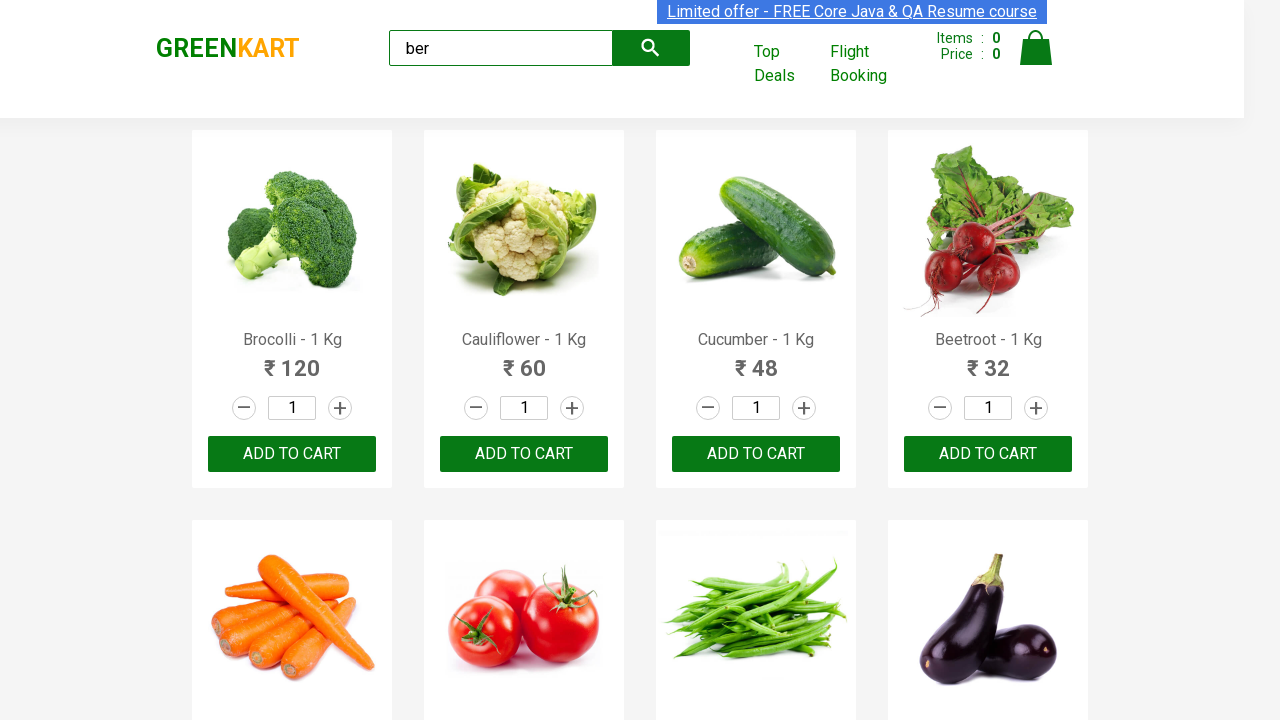

Waited 4 seconds for search results to load
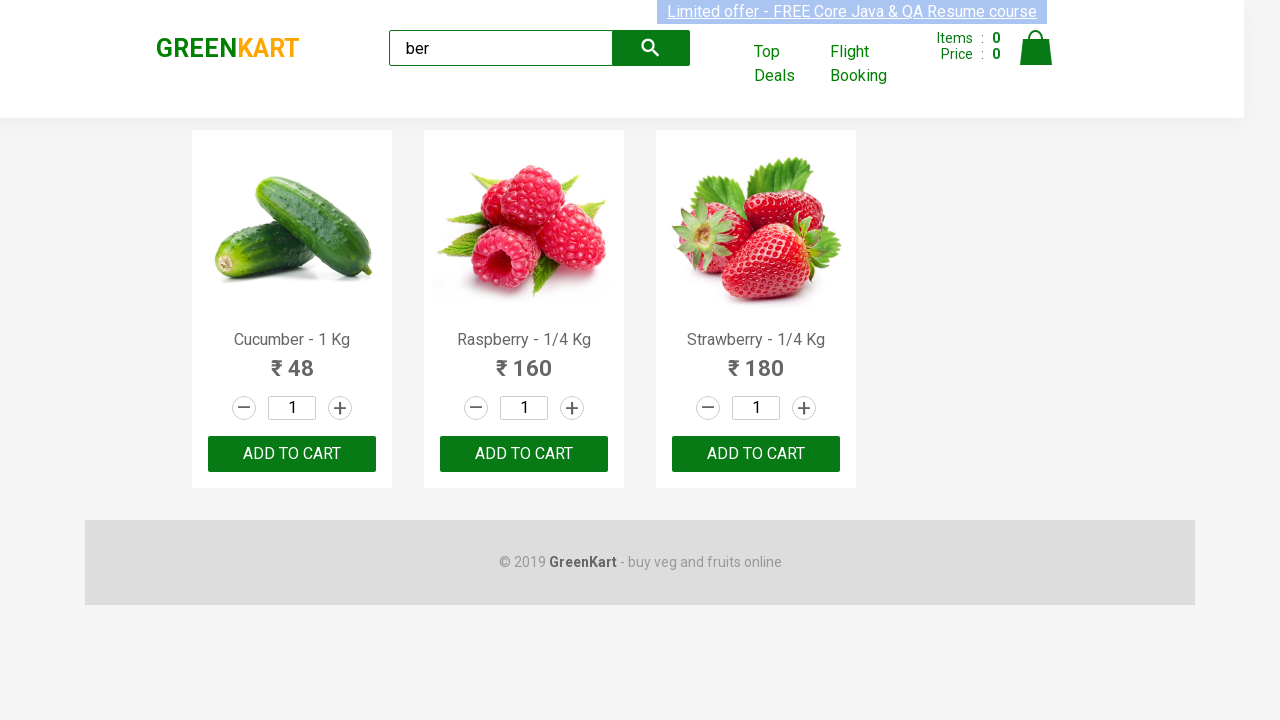

Located all add-to-cart buttons
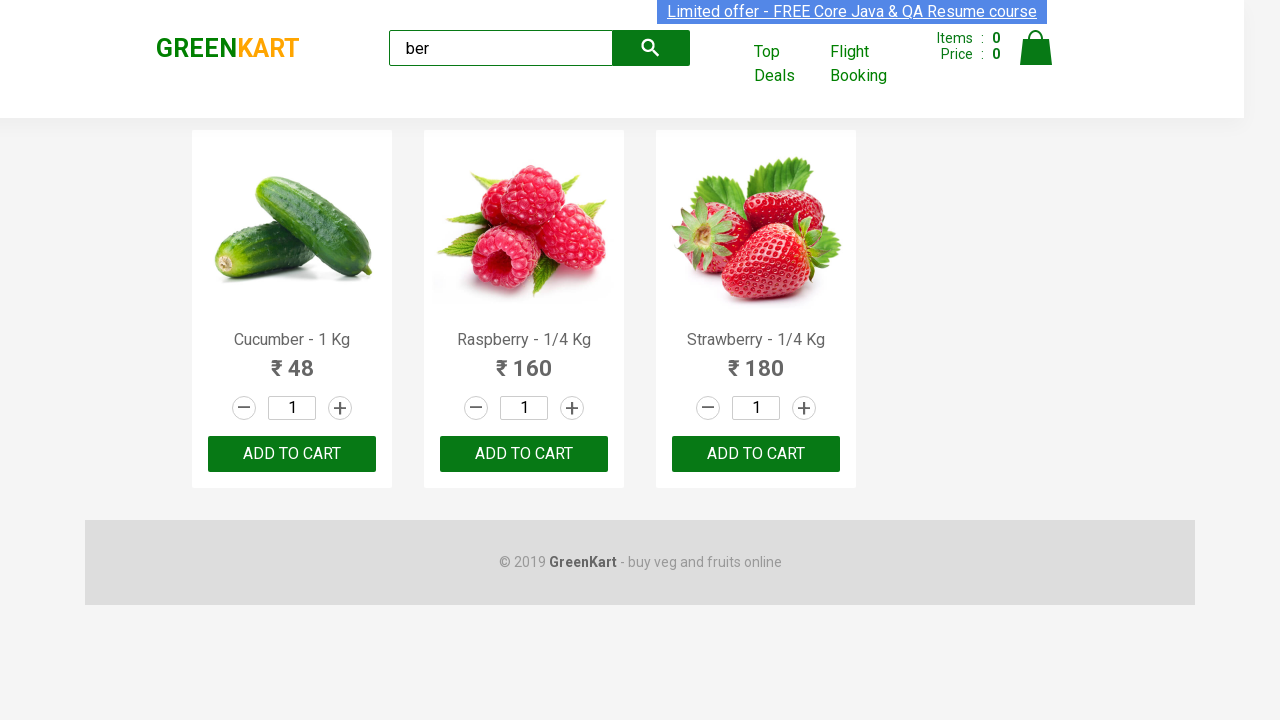

Found 3 add-to-cart buttons
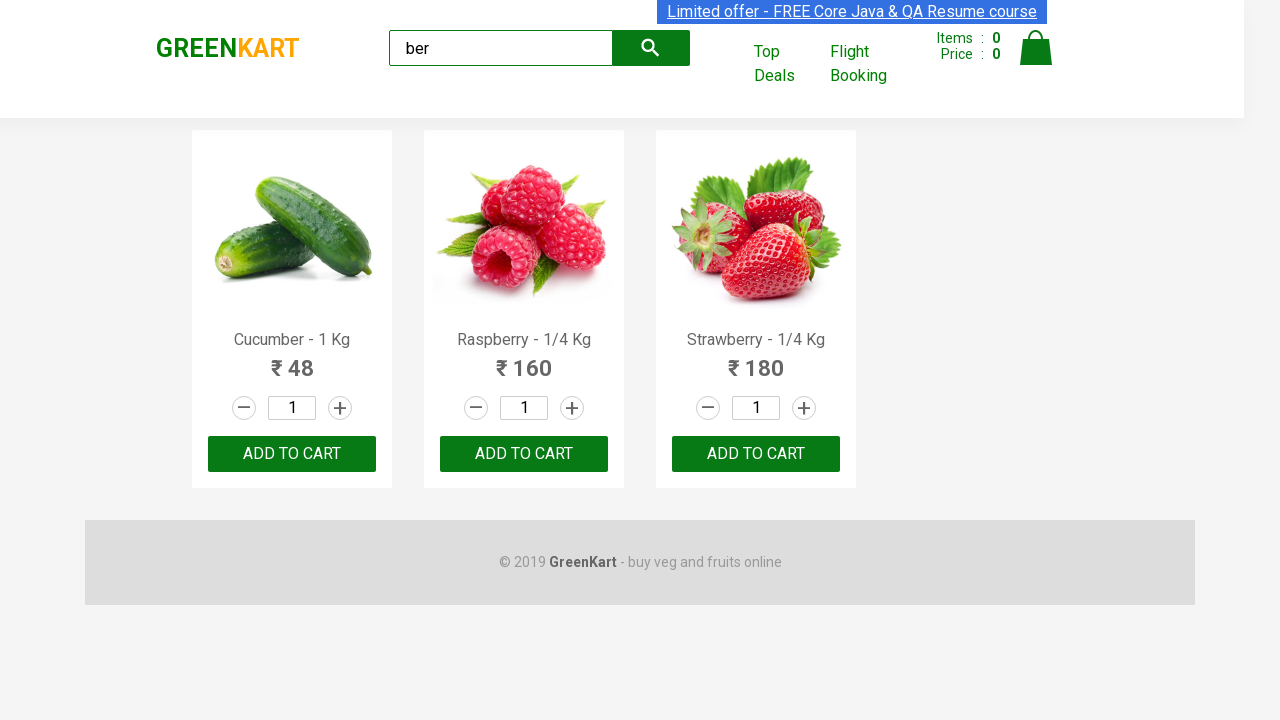

Clicked add-to-cart button 1 of 3 at (292, 454) on xpath=//div[@class='product-action']/button >> nth=0
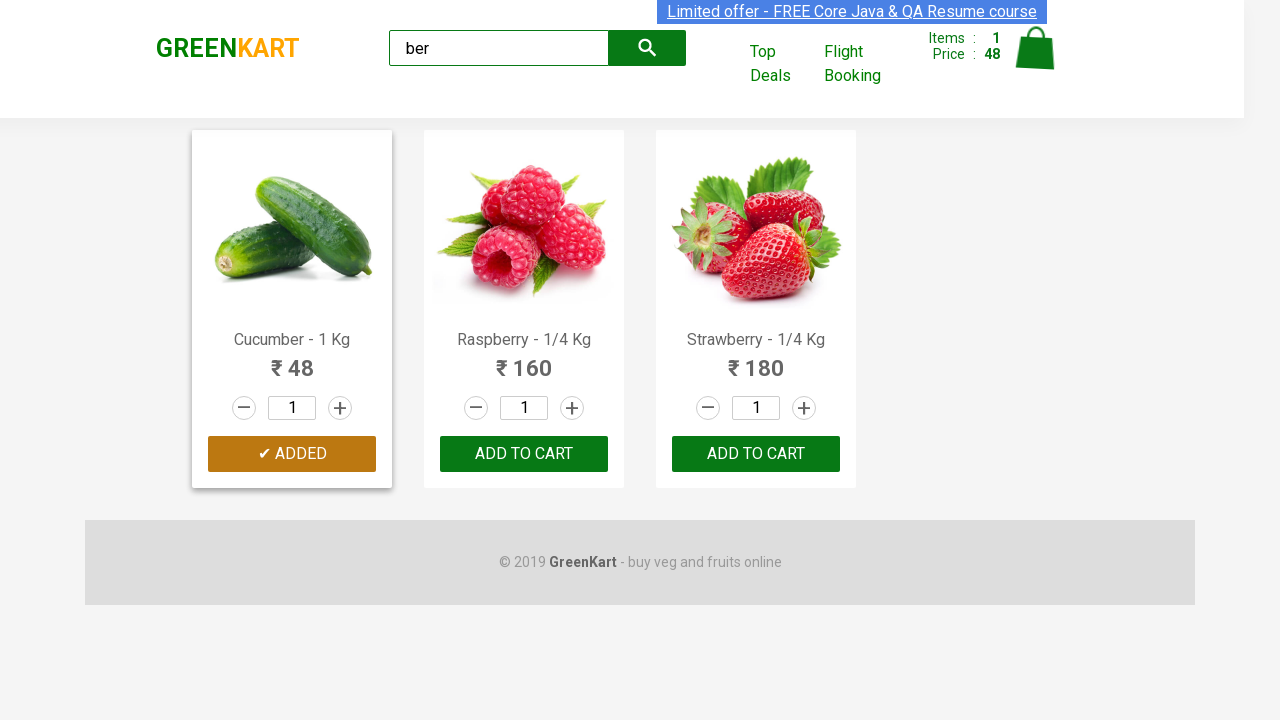

Clicked add-to-cart button 2 of 3 at (524, 454) on xpath=//div[@class='product-action']/button >> nth=1
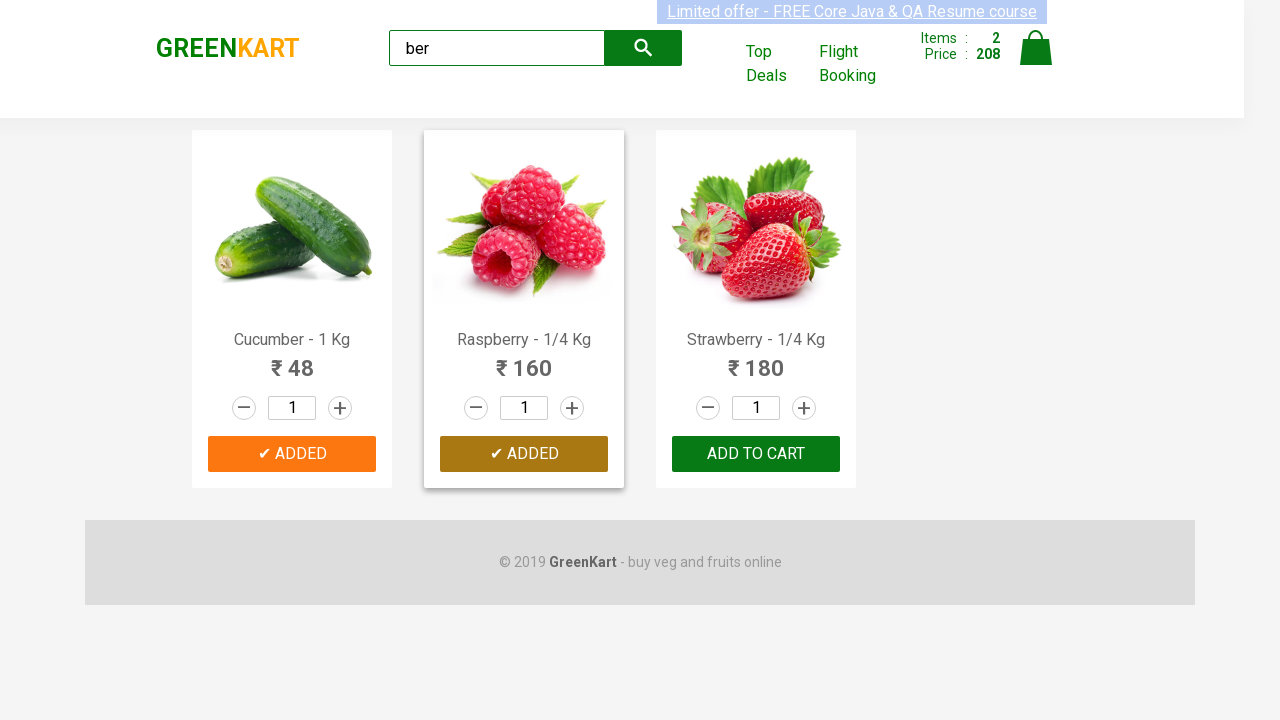

Clicked add-to-cart button 3 of 3 at (756, 454) on xpath=//div[@class='product-action']/button >> nth=2
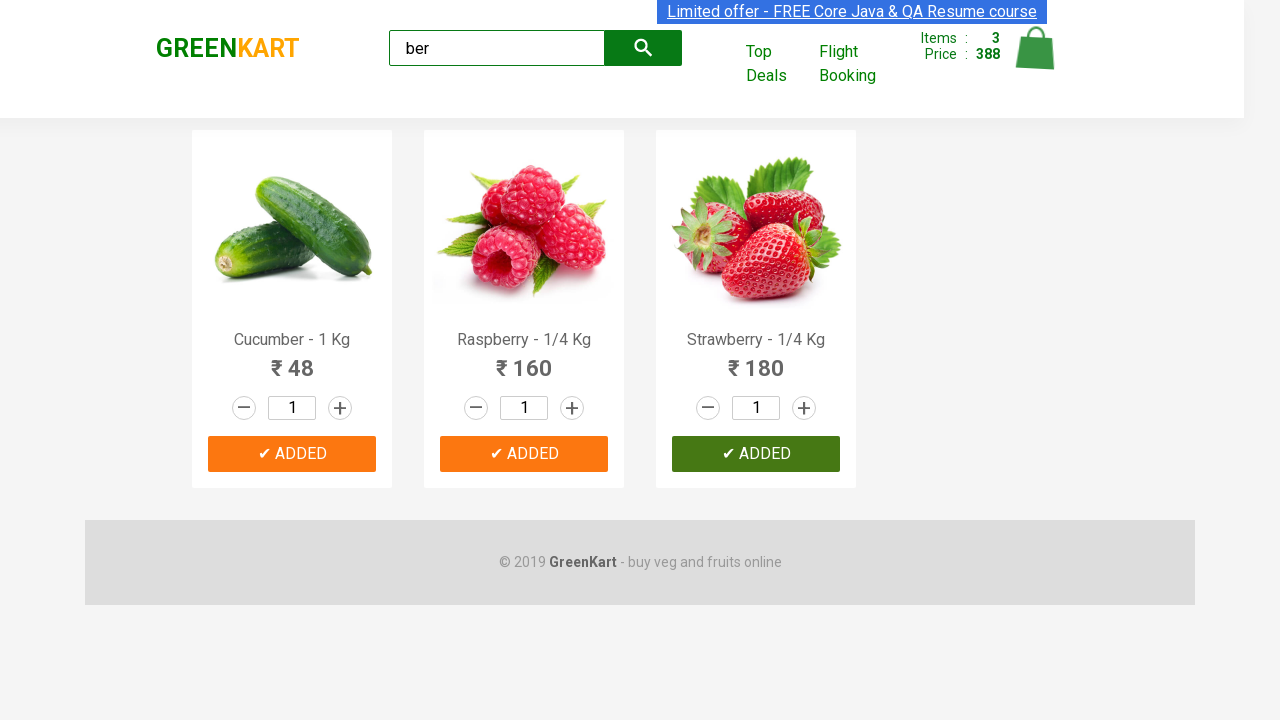

Clicked cart icon to view cart at (1036, 48) on img[alt='Cart']
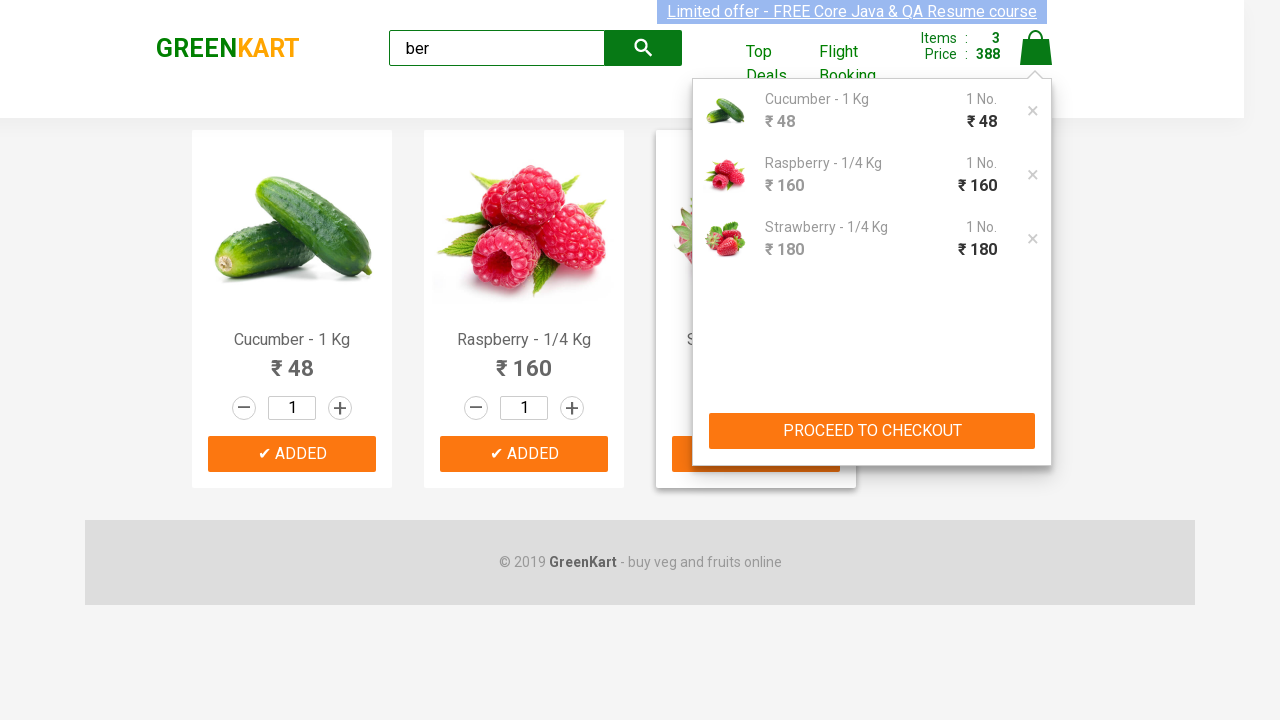

Clicked PROCEED TO CHECKOUT button at (872, 431) on xpath=//button[text()='PROCEED TO CHECKOUT']
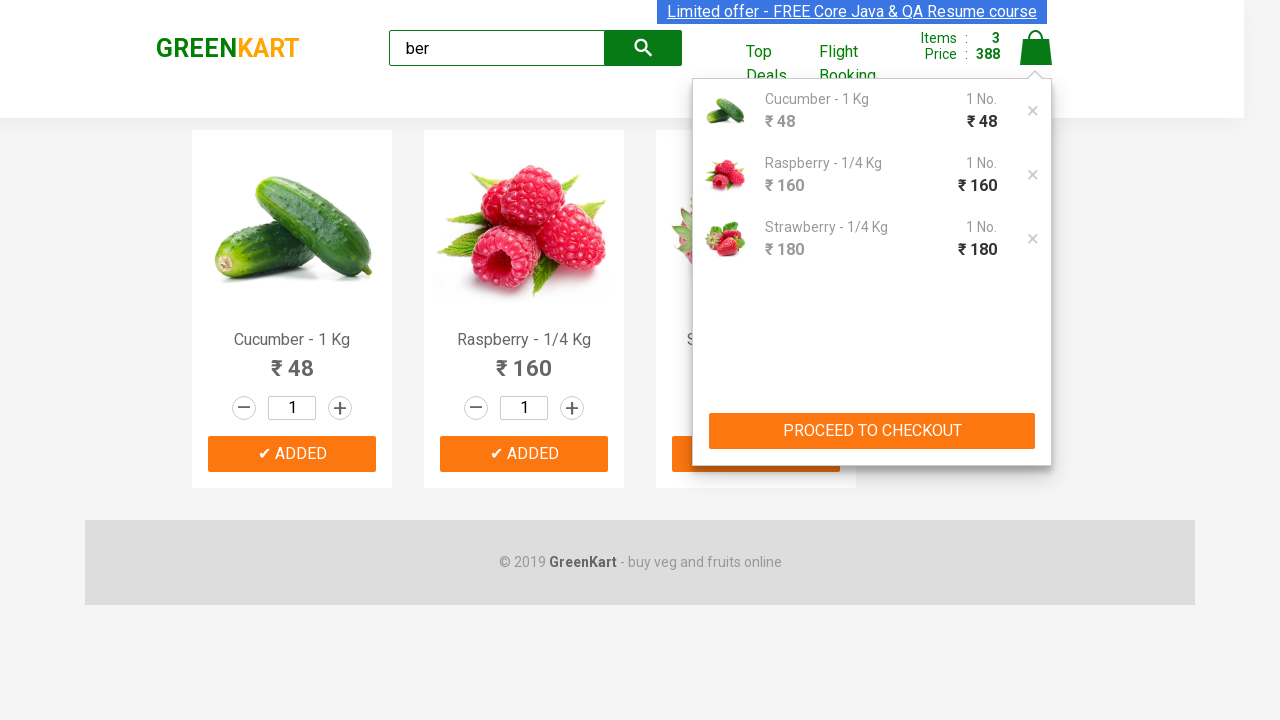

Promo code input field became visible
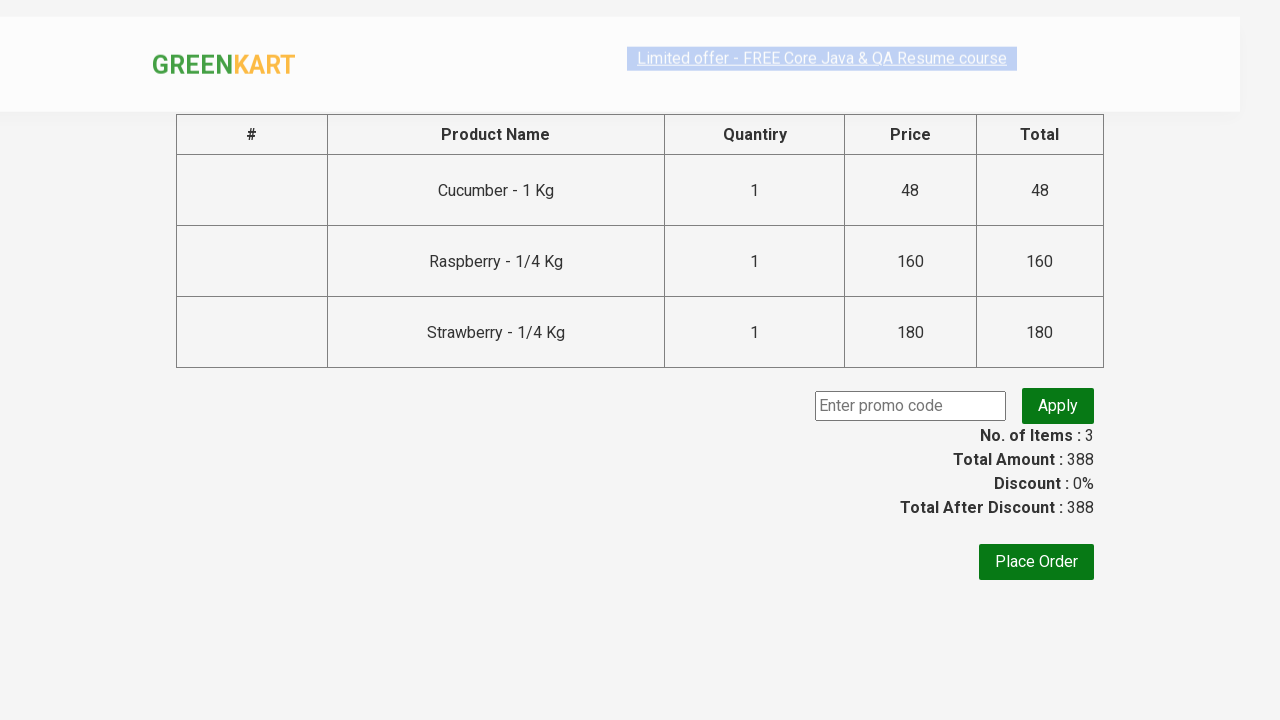

Filled promo code field with 'rahulshettyacademy' on .promoCode
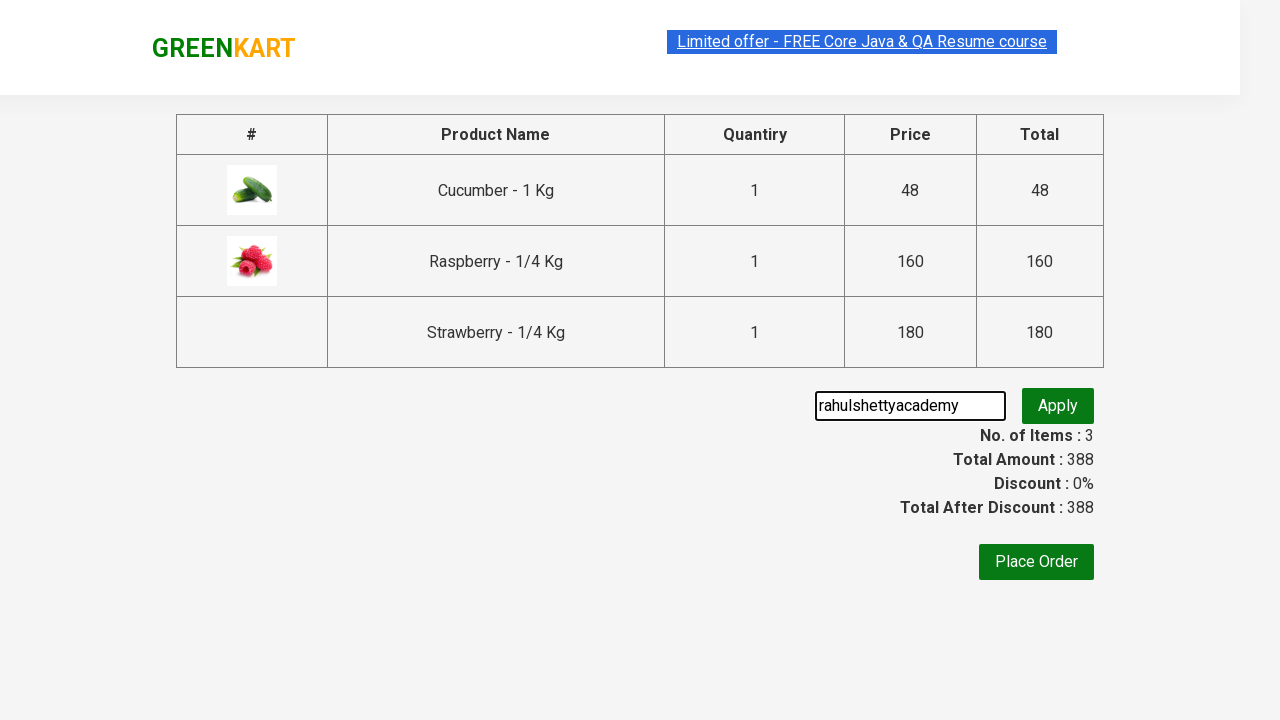

Clicked apply promo button at (1058, 406) on .promoBtn
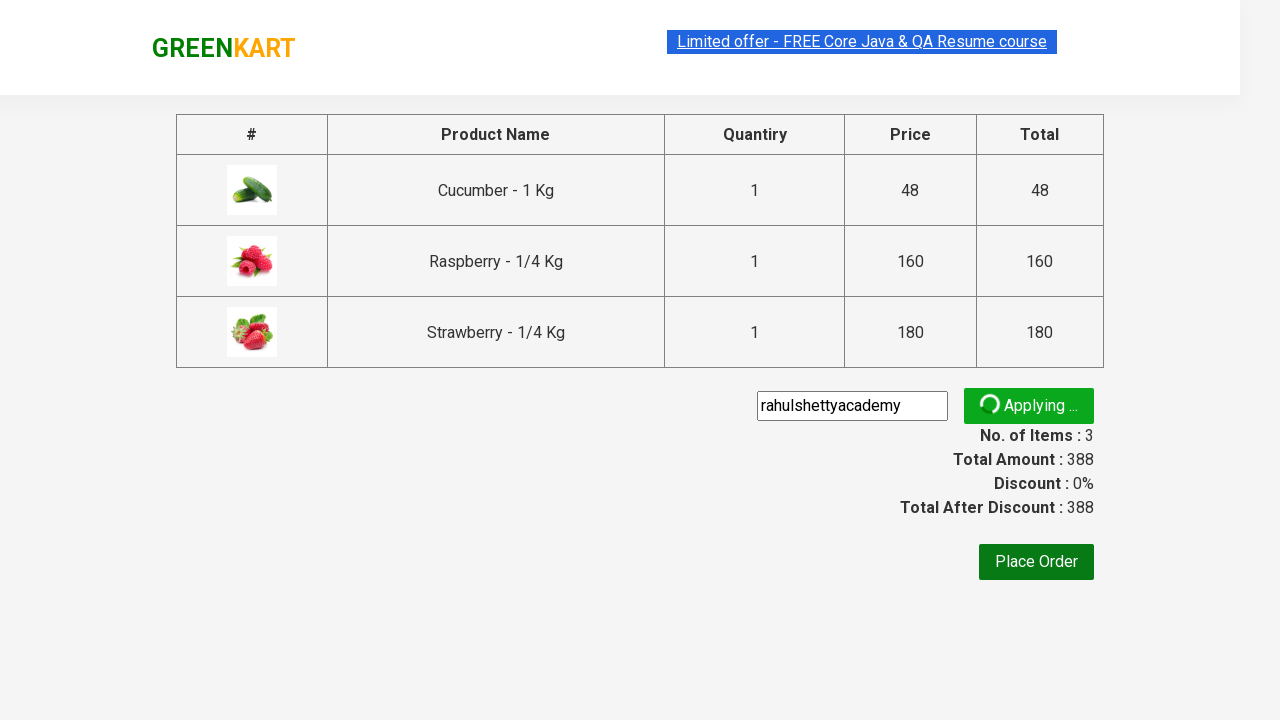

Promo info message appeared
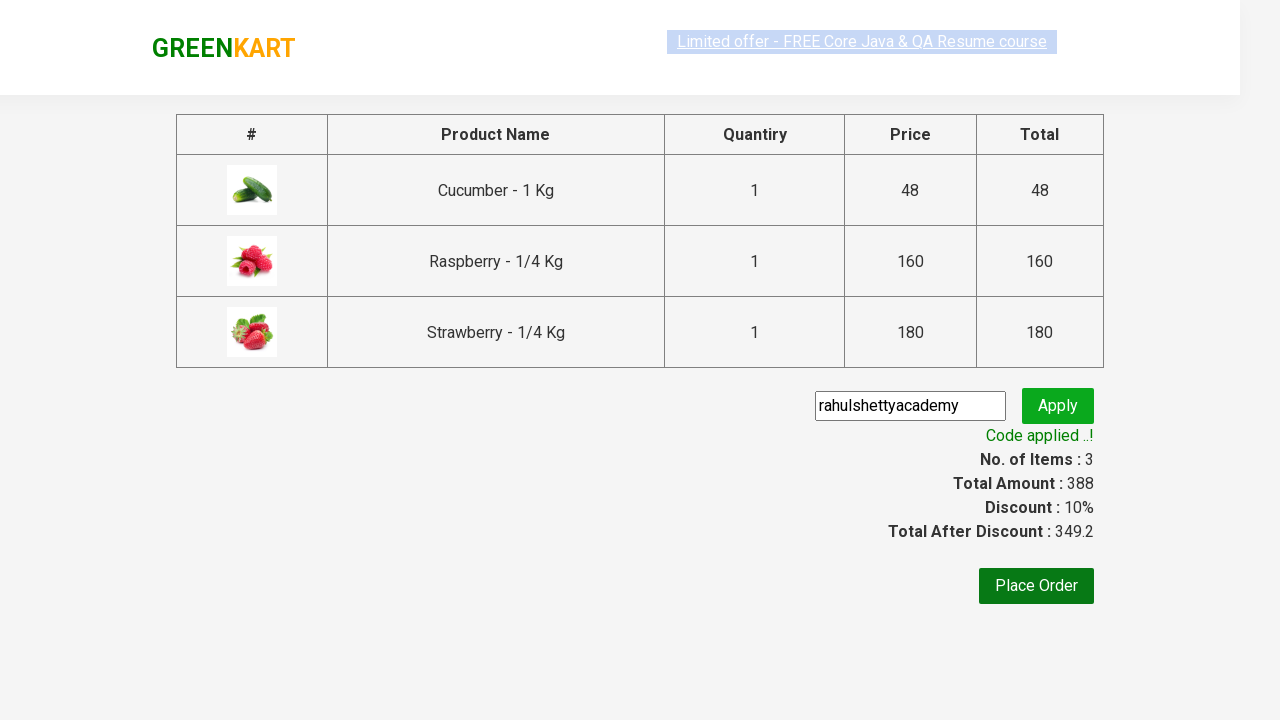

Verified discount was applied - promo info is visible
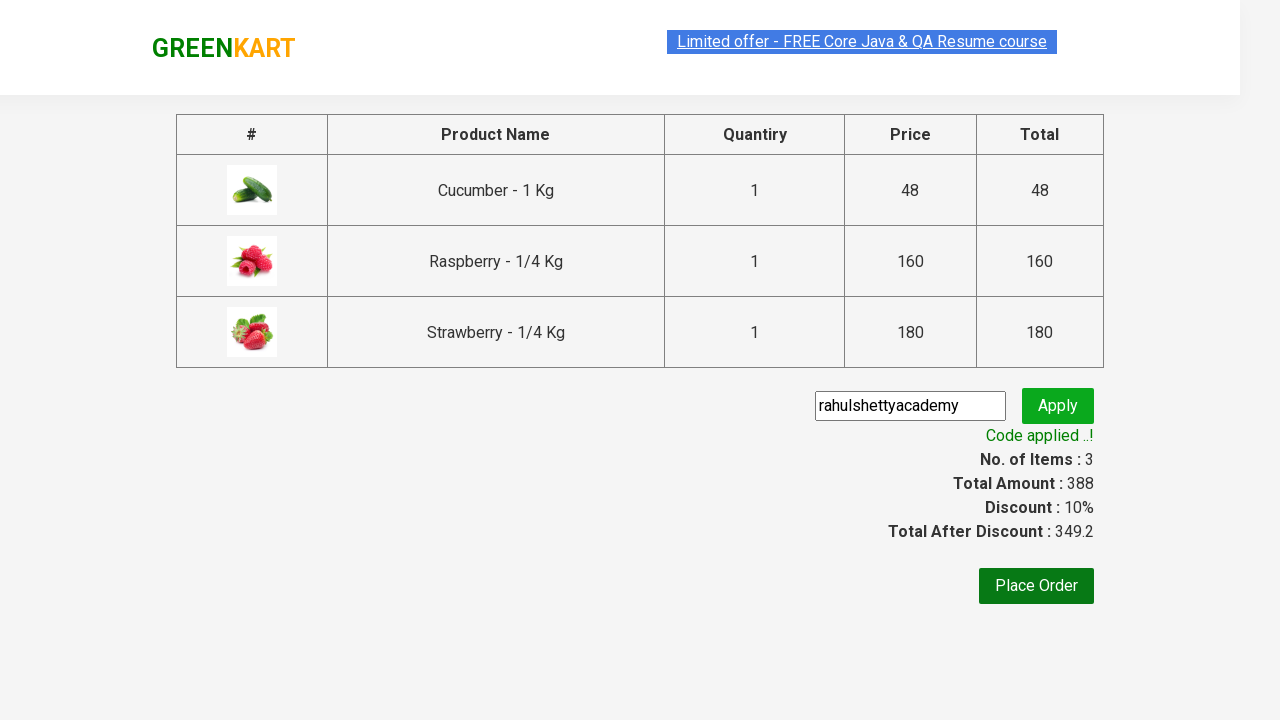

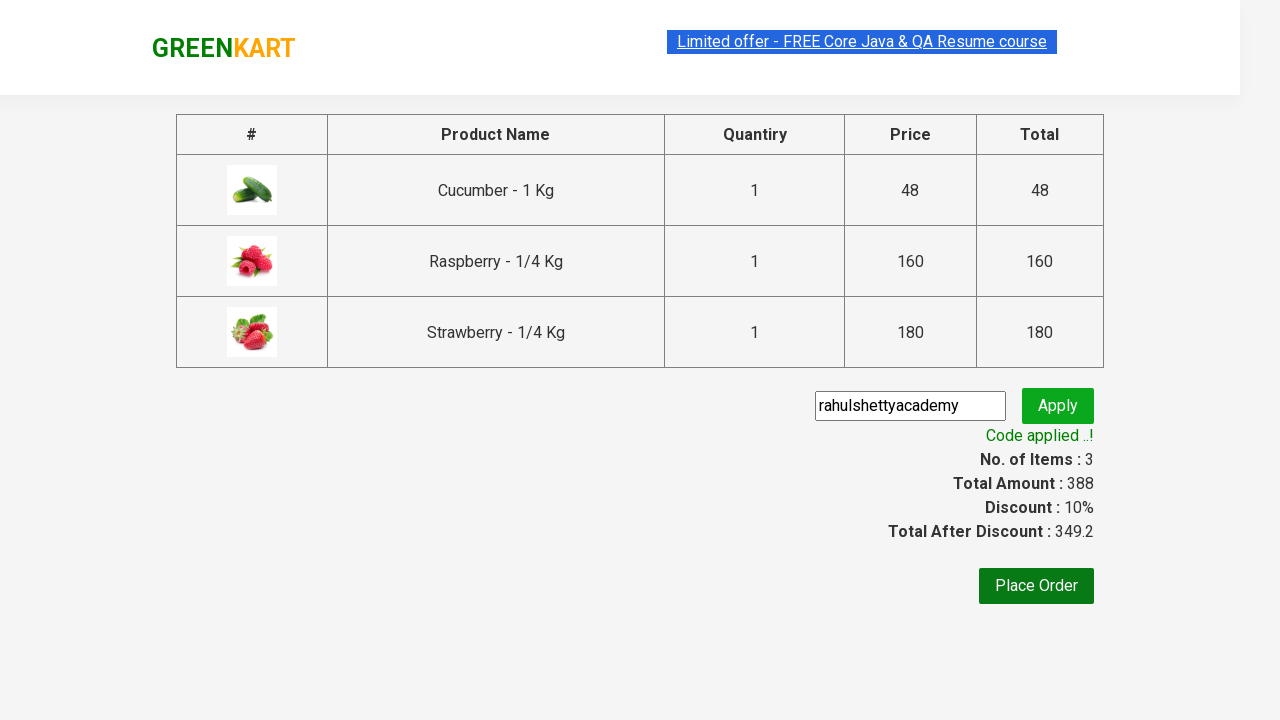